Tests color detection by extracting button background colors in different states (normal, hover, active) and entering hex values

Starting URL: https://softwaretestingpro.github.io/Automation/Beginner/B-1.04-Color.html

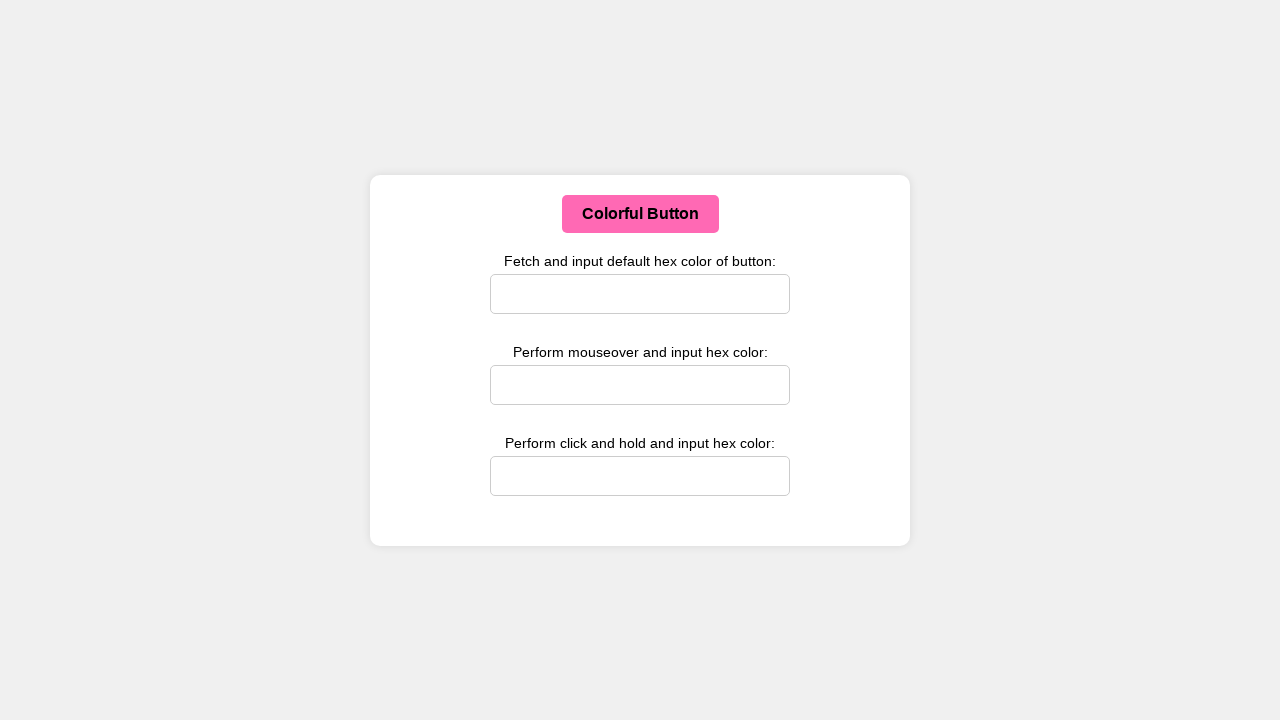

Extracted button background color in normal state
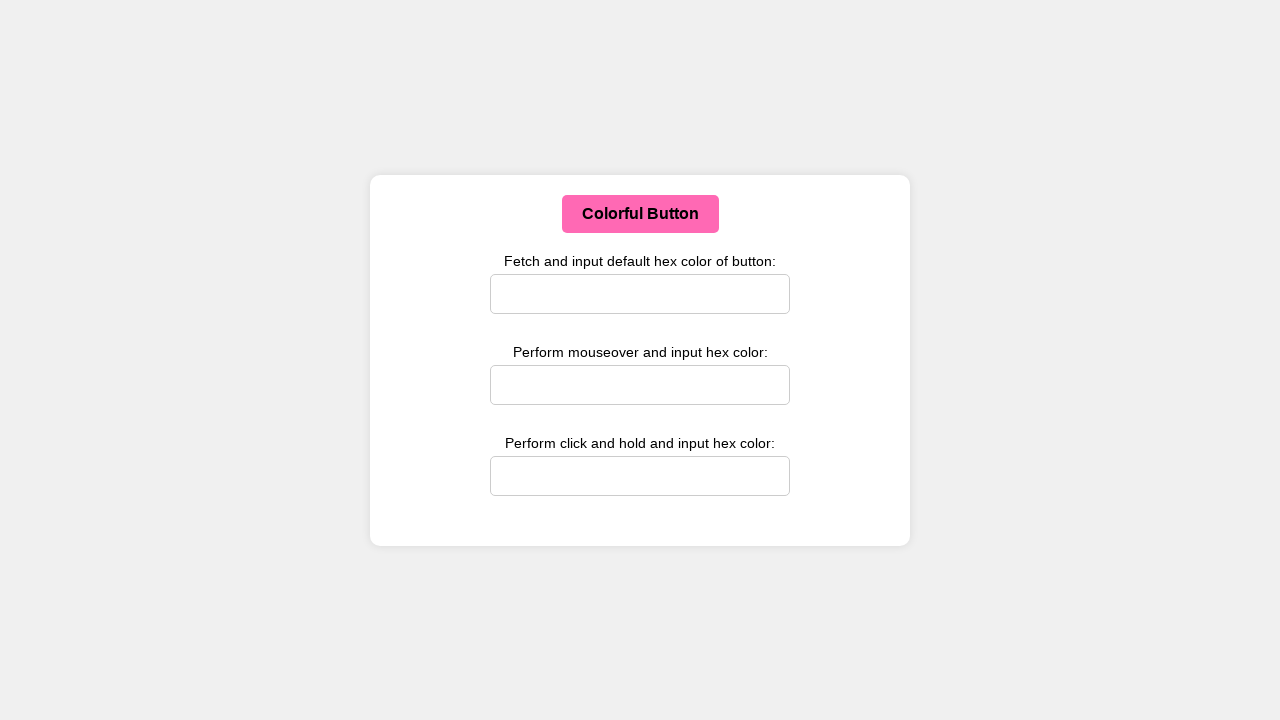

Converted normal state RGB color to hex: #ff69b4
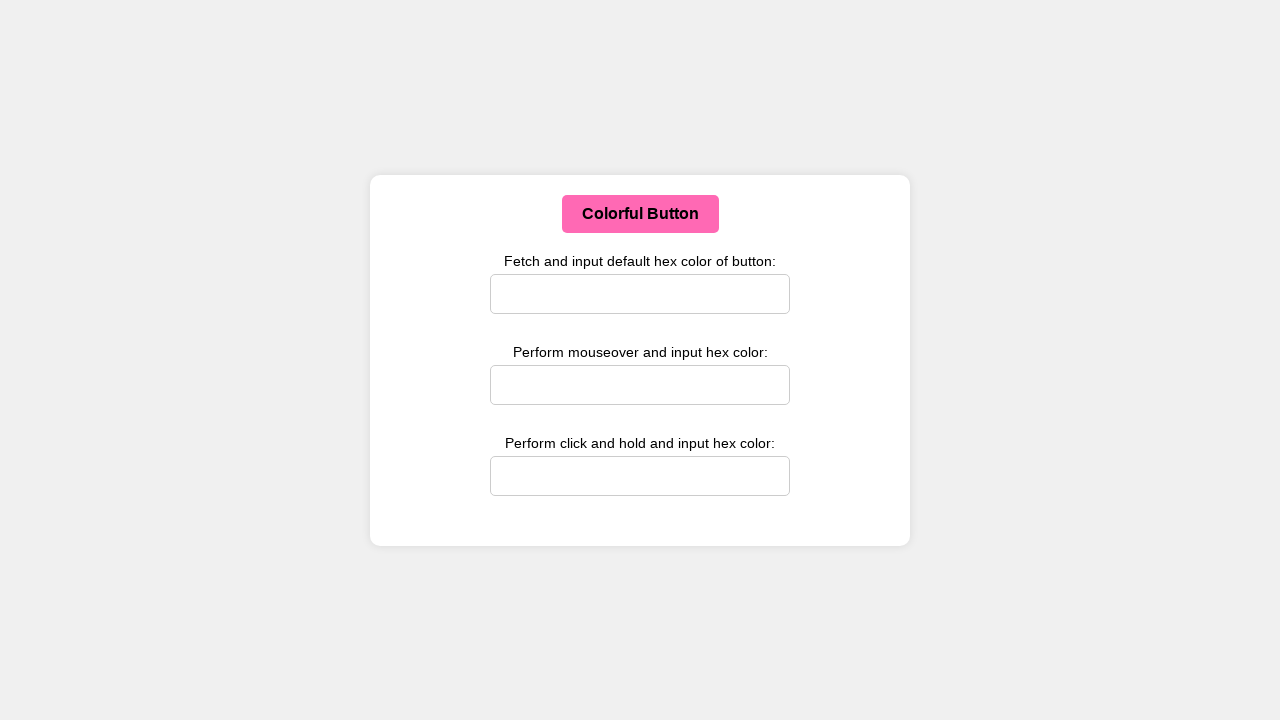

Entered normal state hex color into first input field on #user-input1
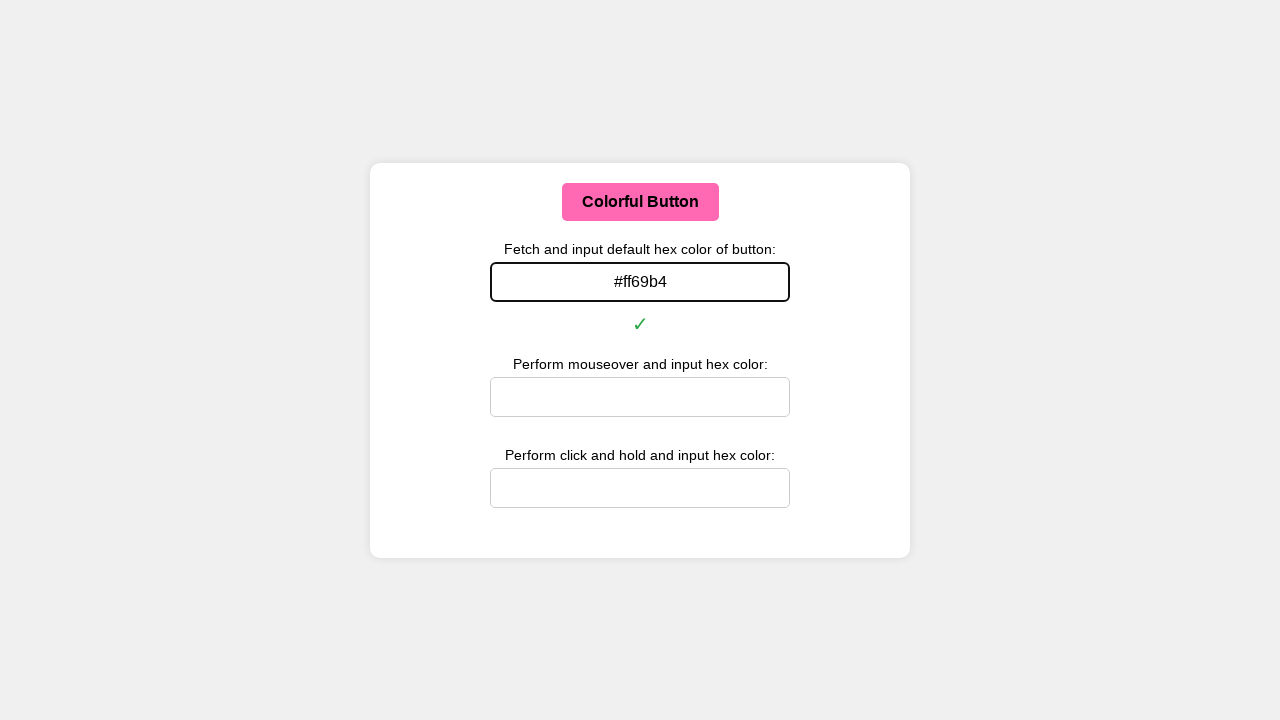

Normal state color validation passed
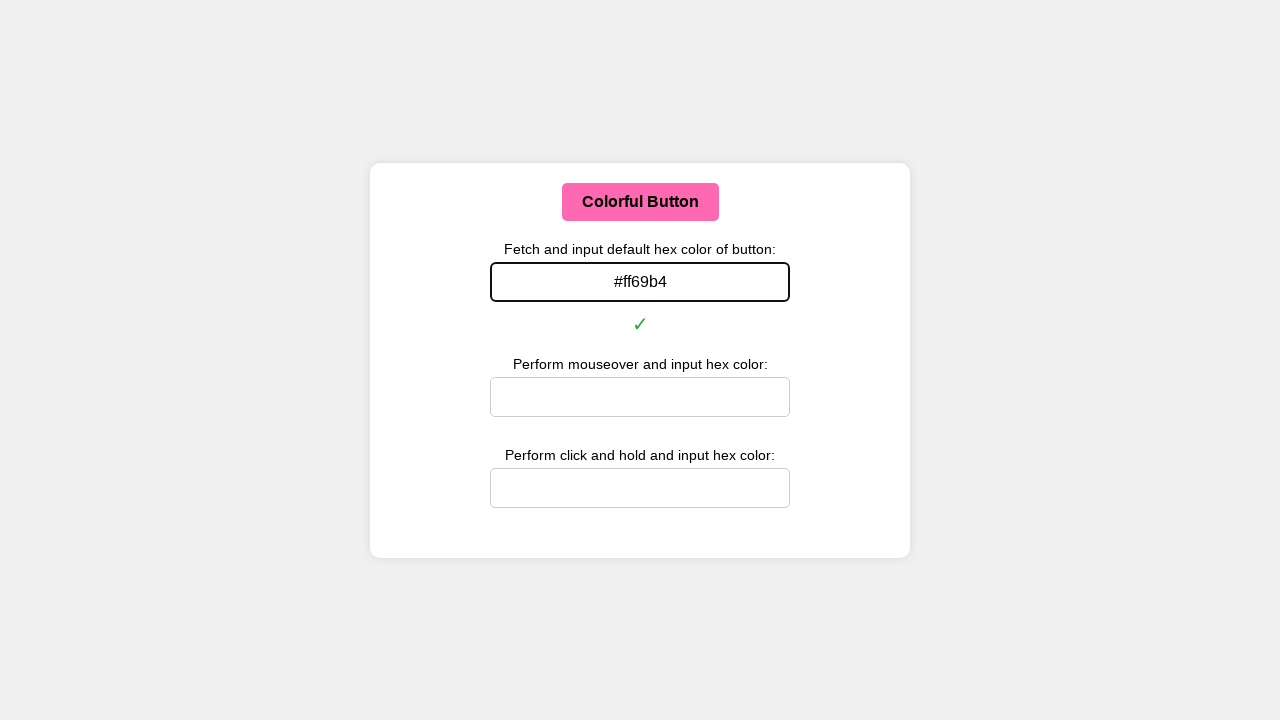

Hovered over color button at (640, 202) on #colorButton
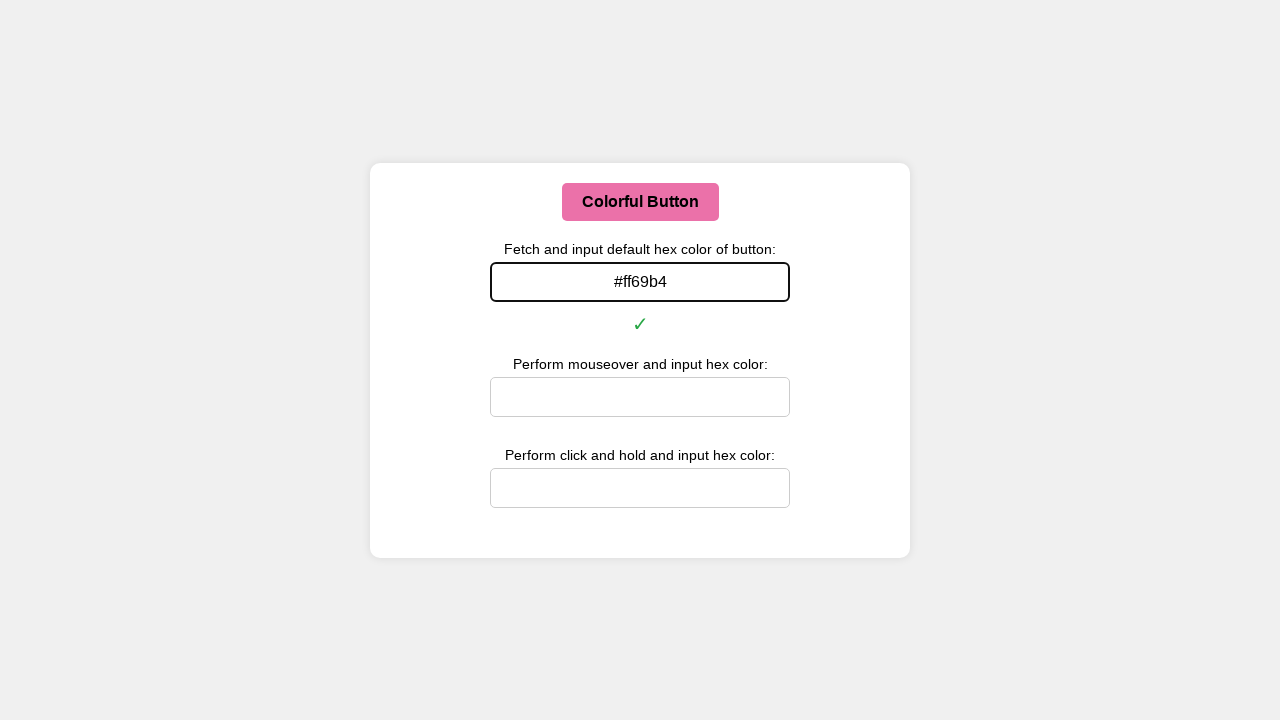

Waited for hover state to stabilize
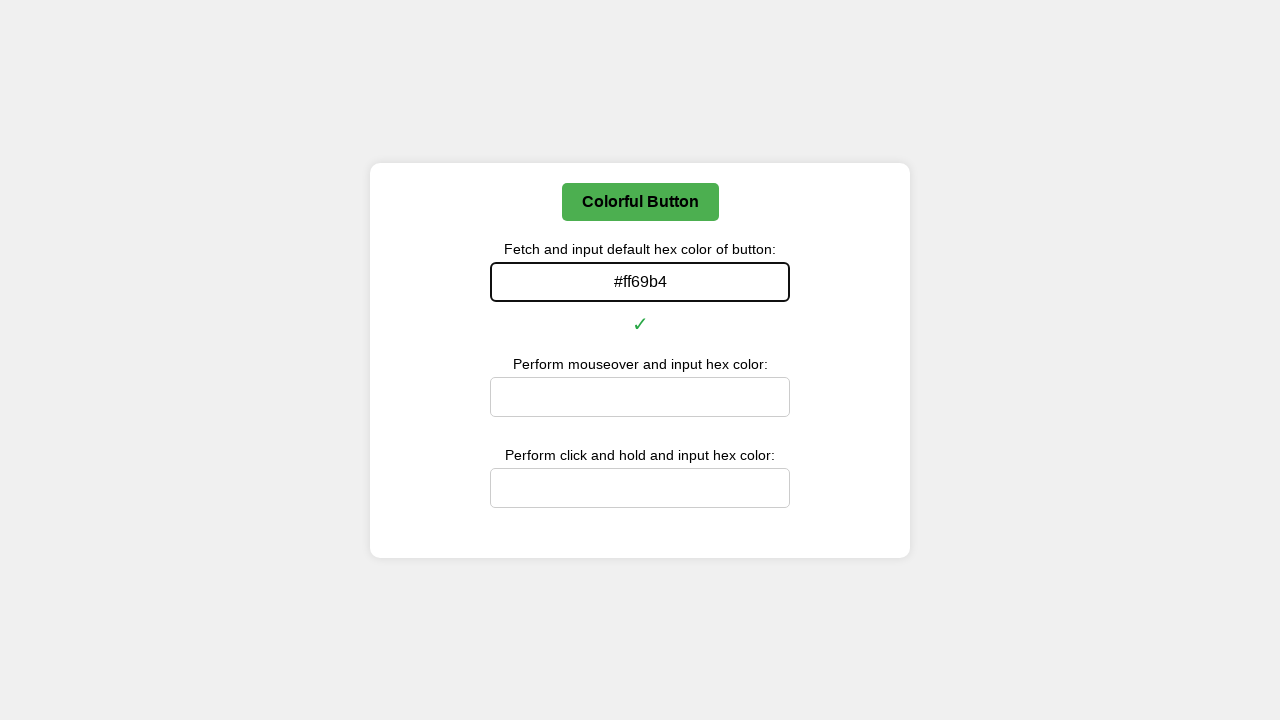

Extracted button background color in hover state
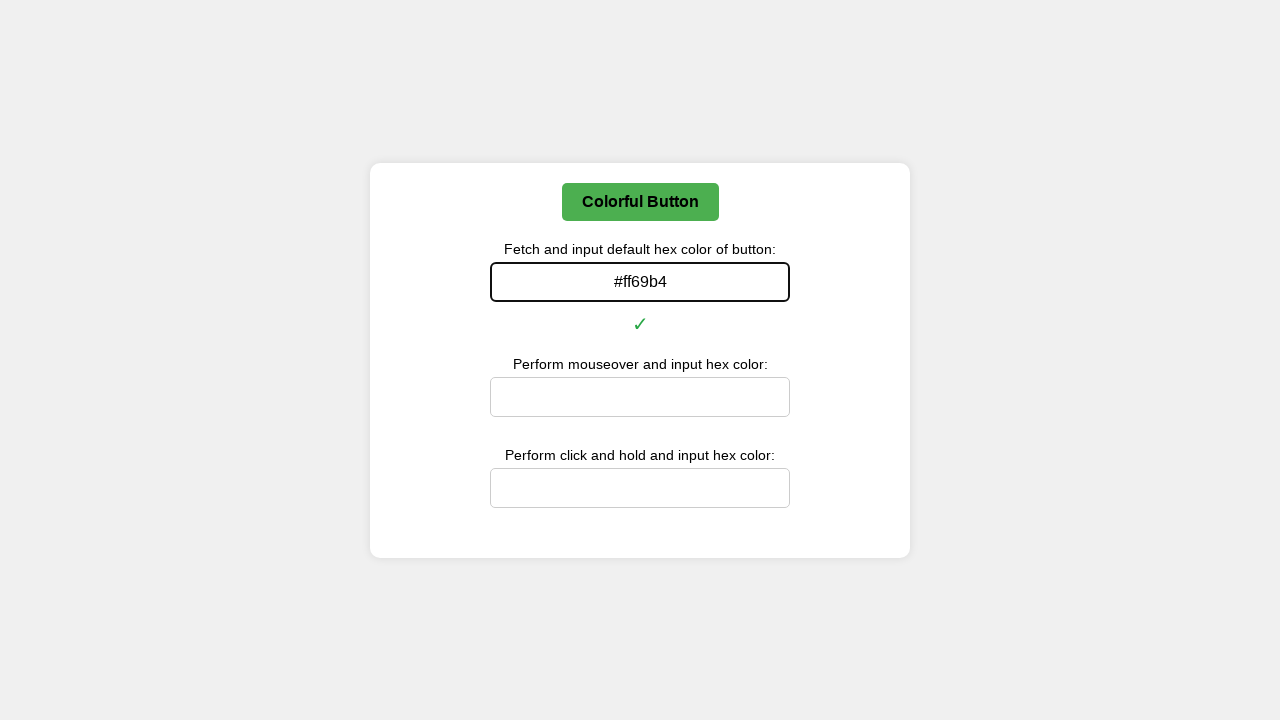

Converted hover state RGB color to hex: #4caf50
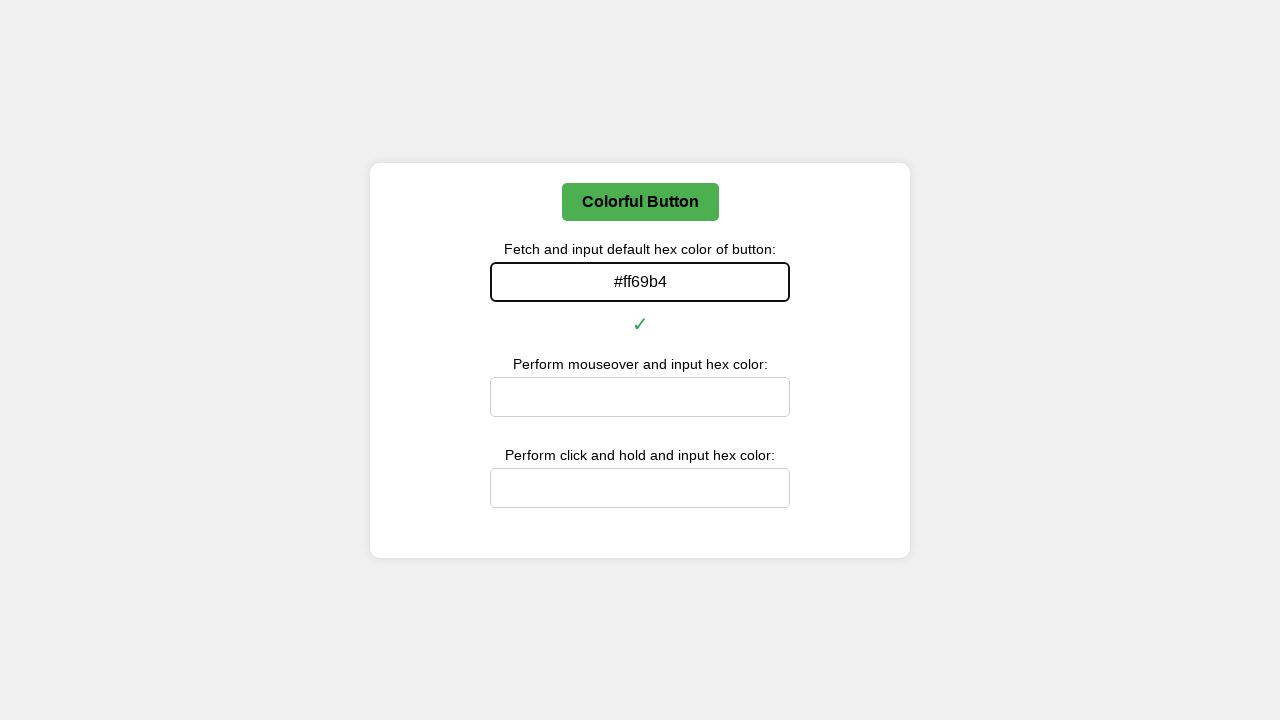

Entered hover state hex color into second input field on #user-input2
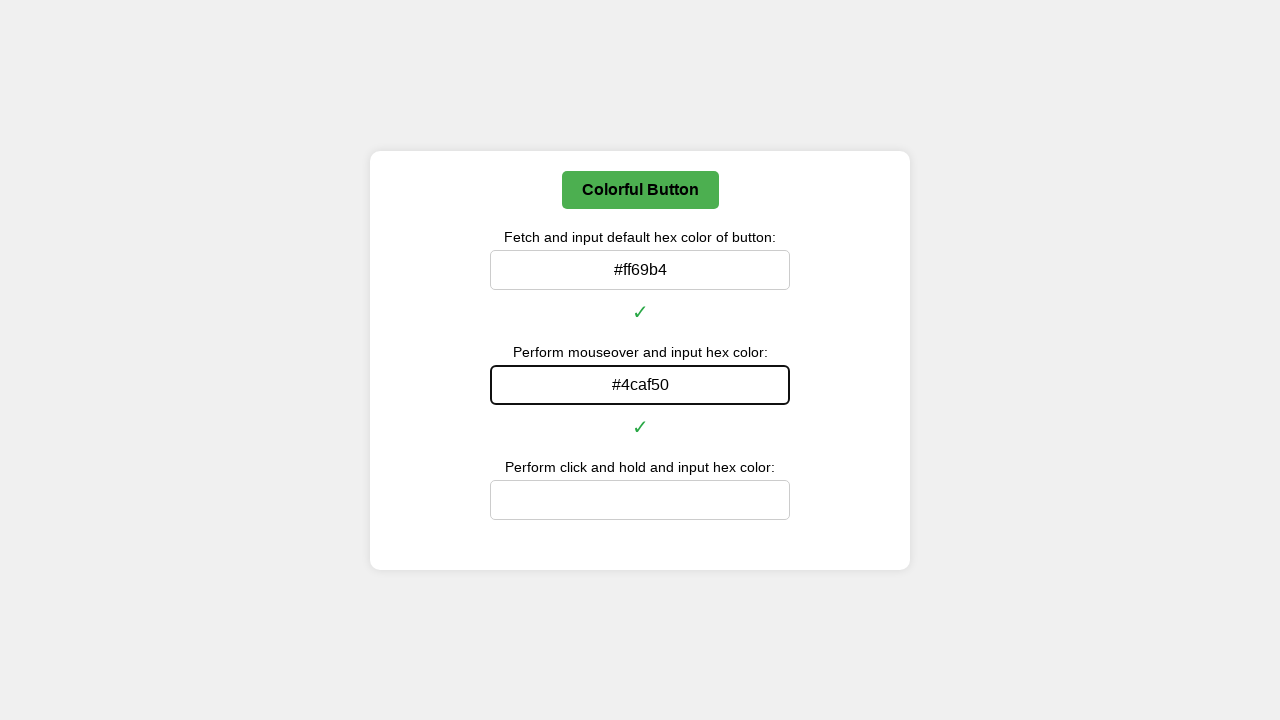

Hover state color validation passed
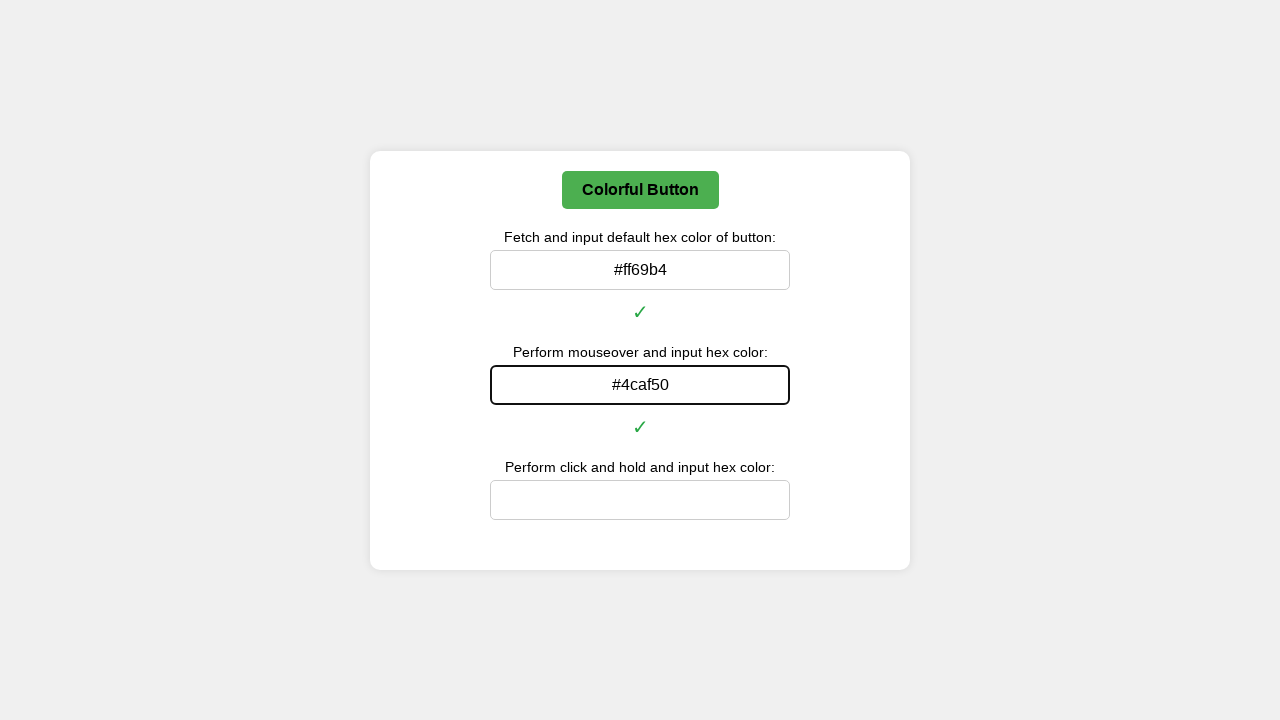

Dispatched mousedown event to enter active state
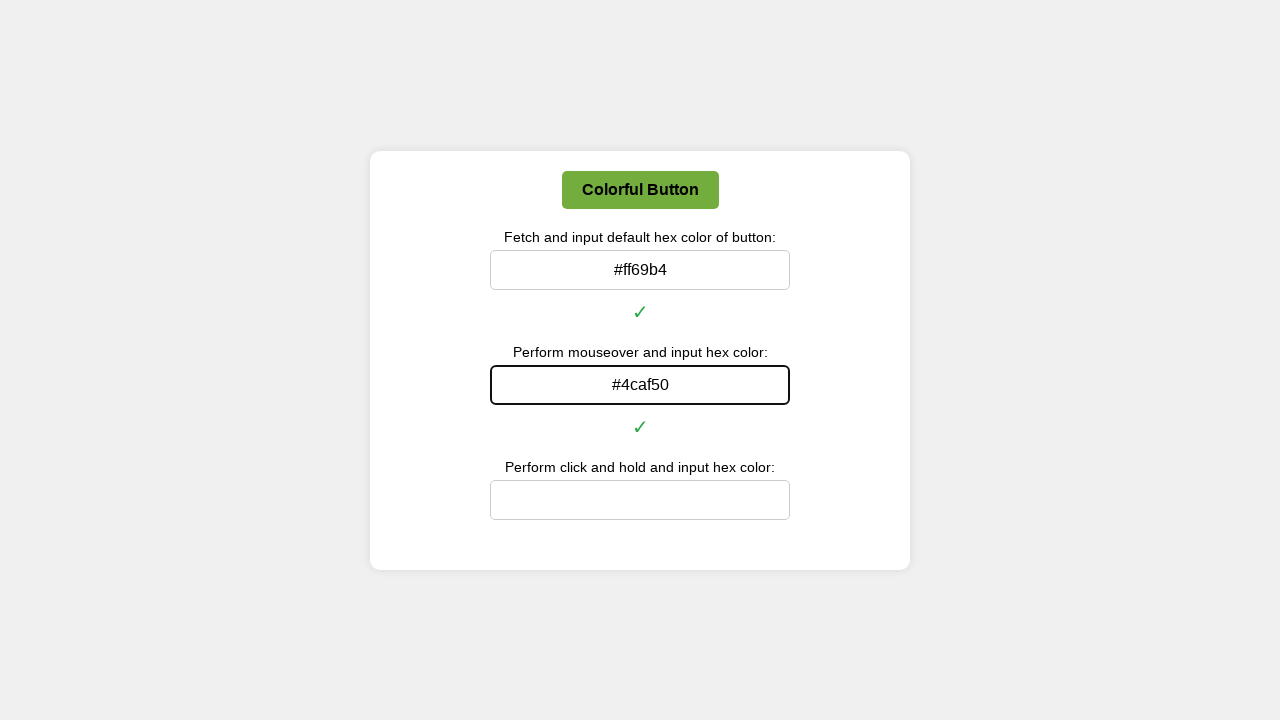

Waited for active state to stabilize
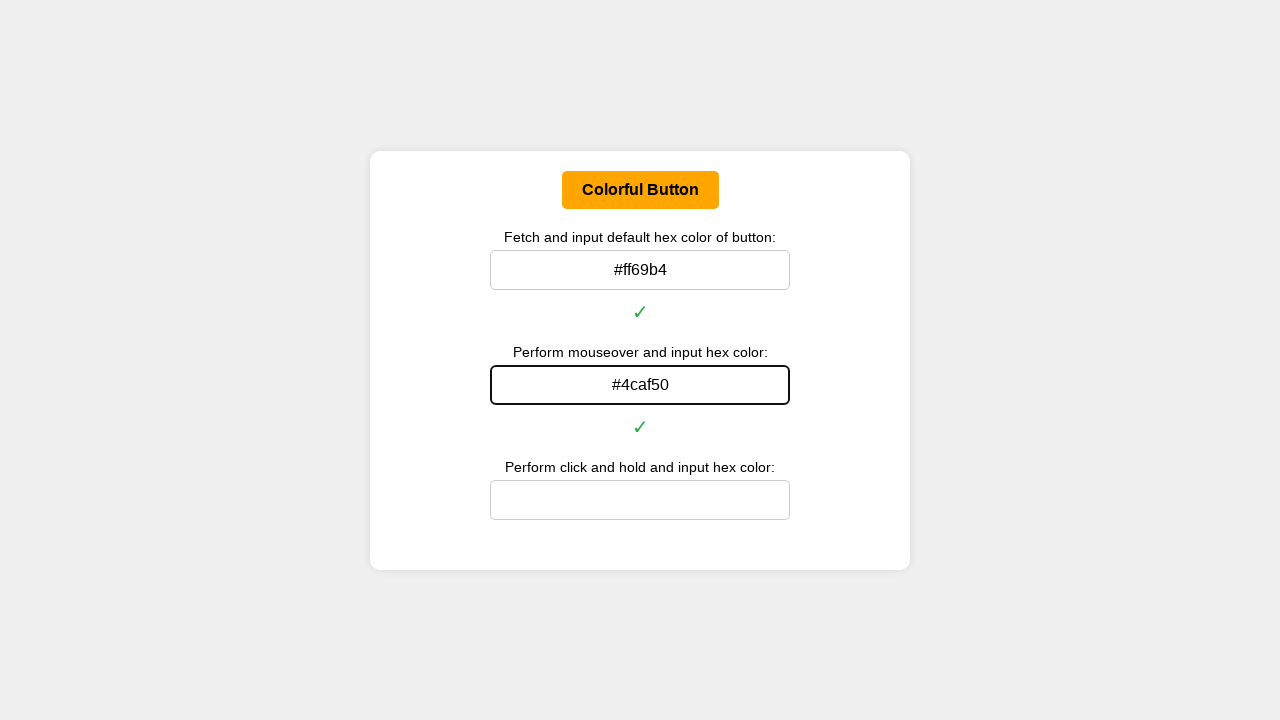

Extracted button background color in active state
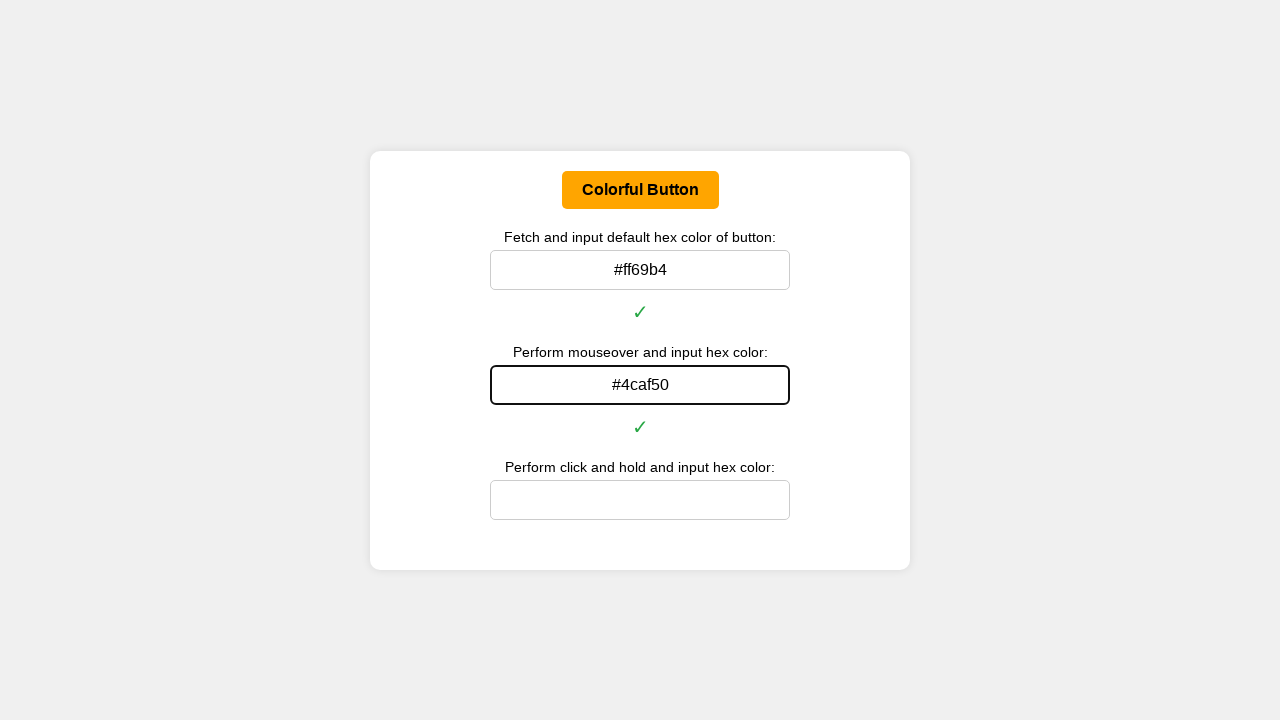

Converted active state RGB color to hex: #ffa500
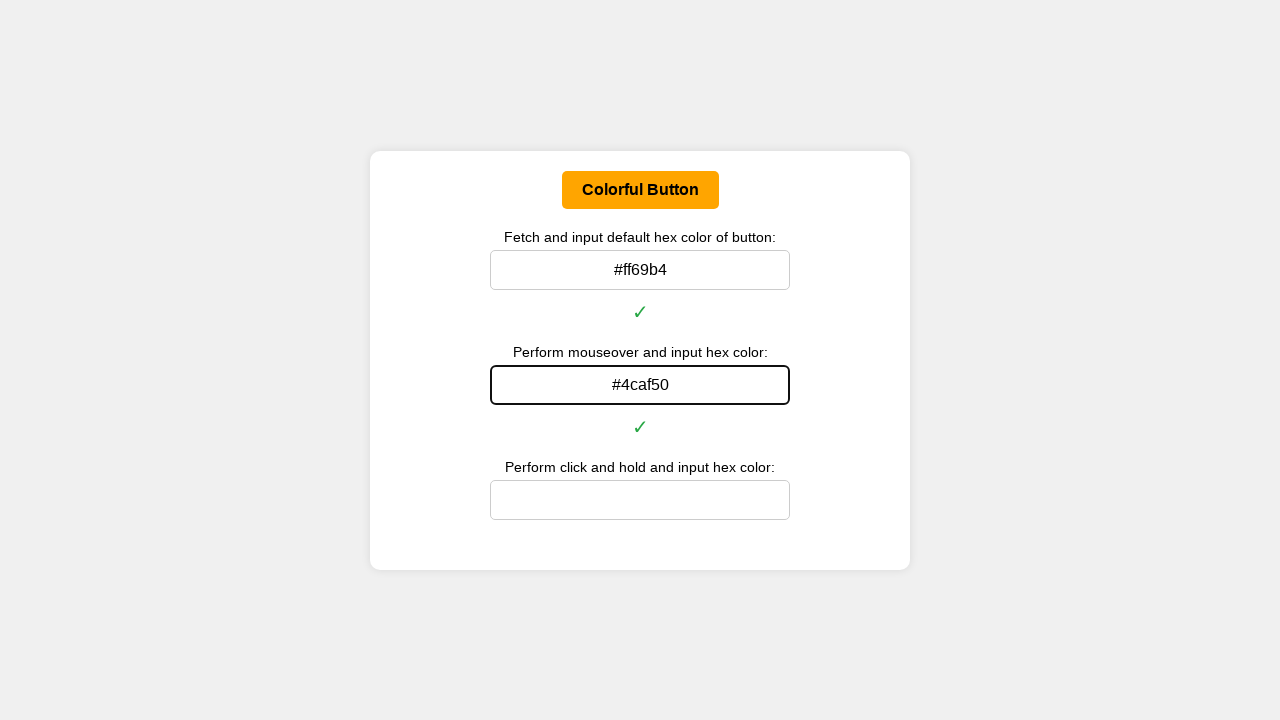

Entered active state hex color into third input field on #user-input3
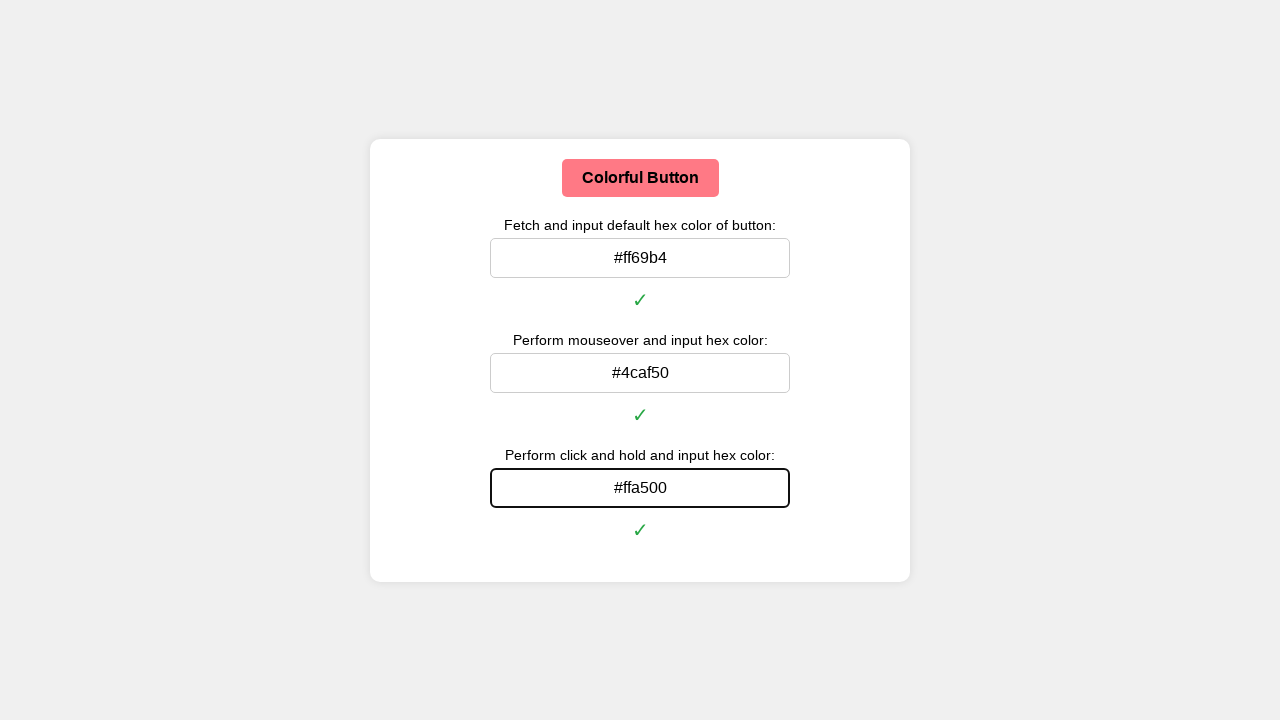

Active state color validation passed
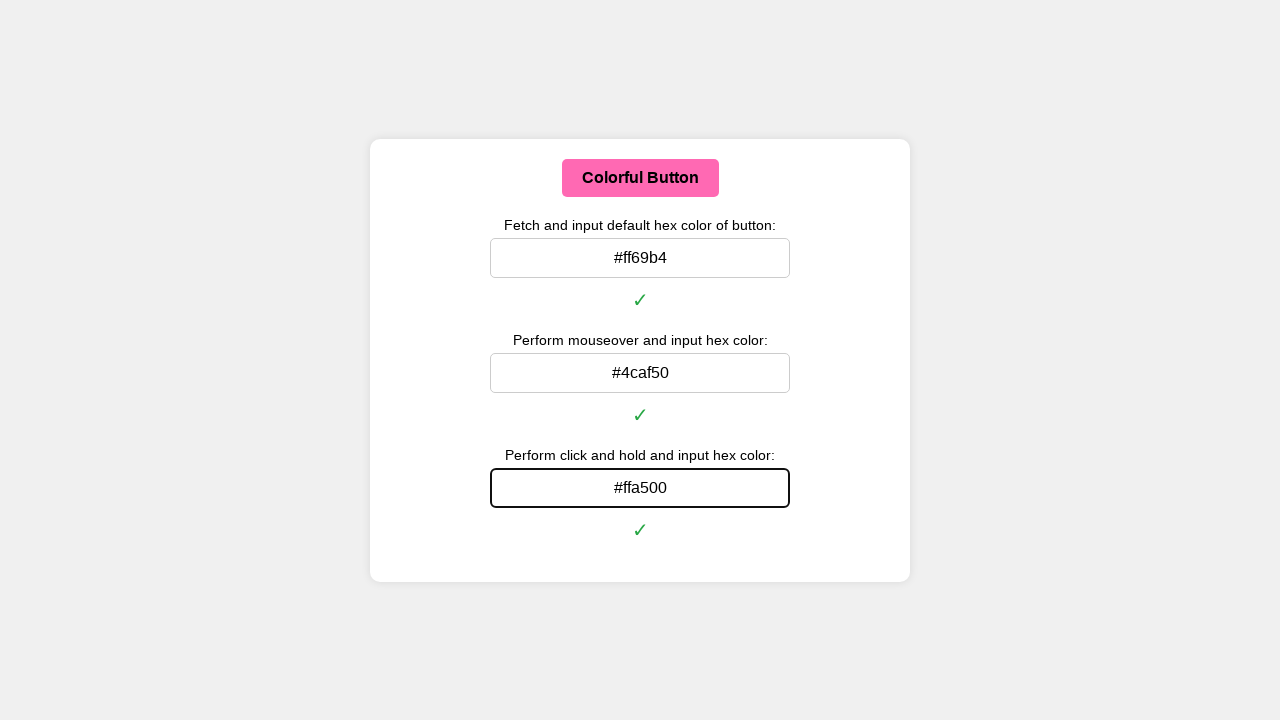

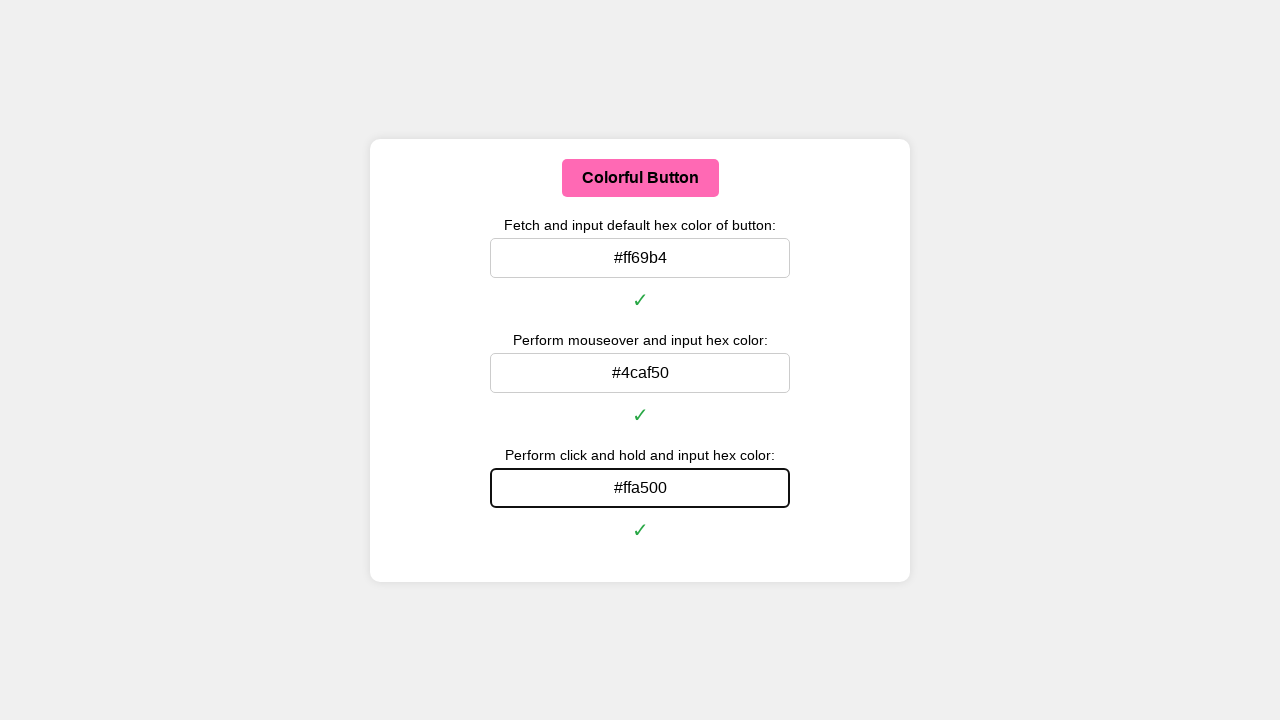